Tests the TodoMVC application by adding a new todo item and marking it as complete

Starting URL: https://demo.playwright.dev/todomvc/#/

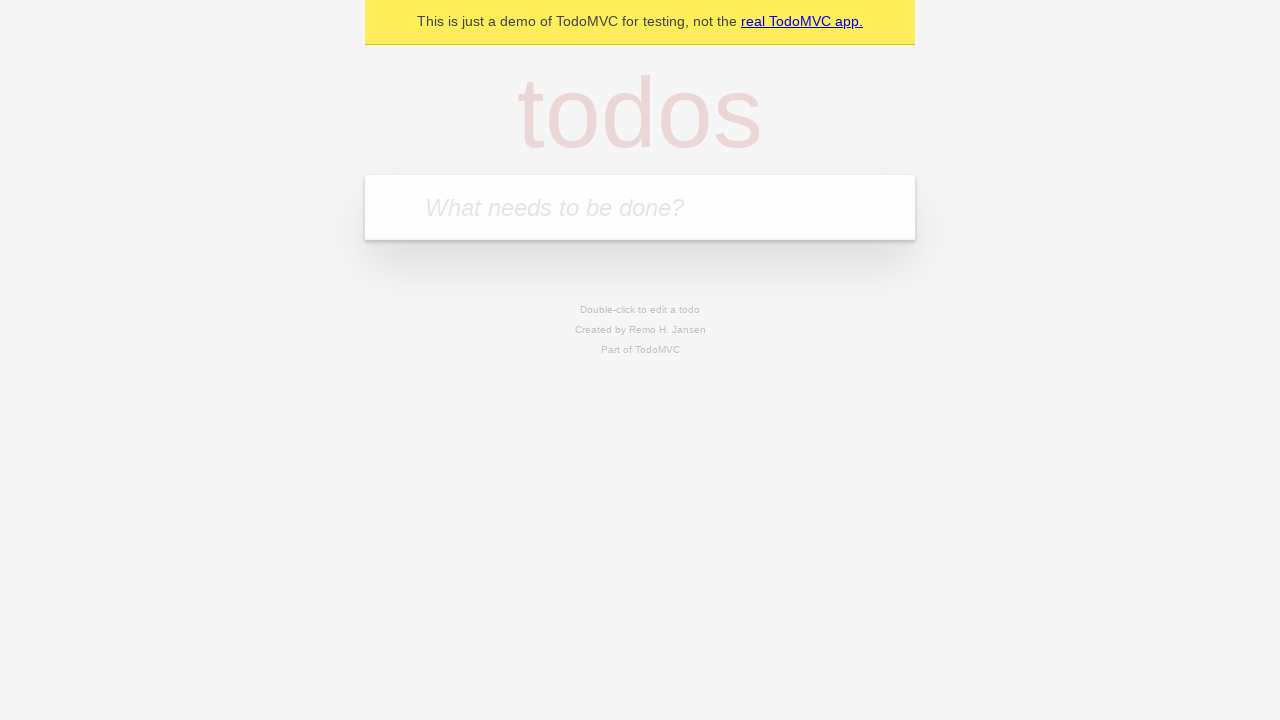

Clicked on the todo input field at (640, 207) on internal:attr=[placeholder="What needs to be done?"i]
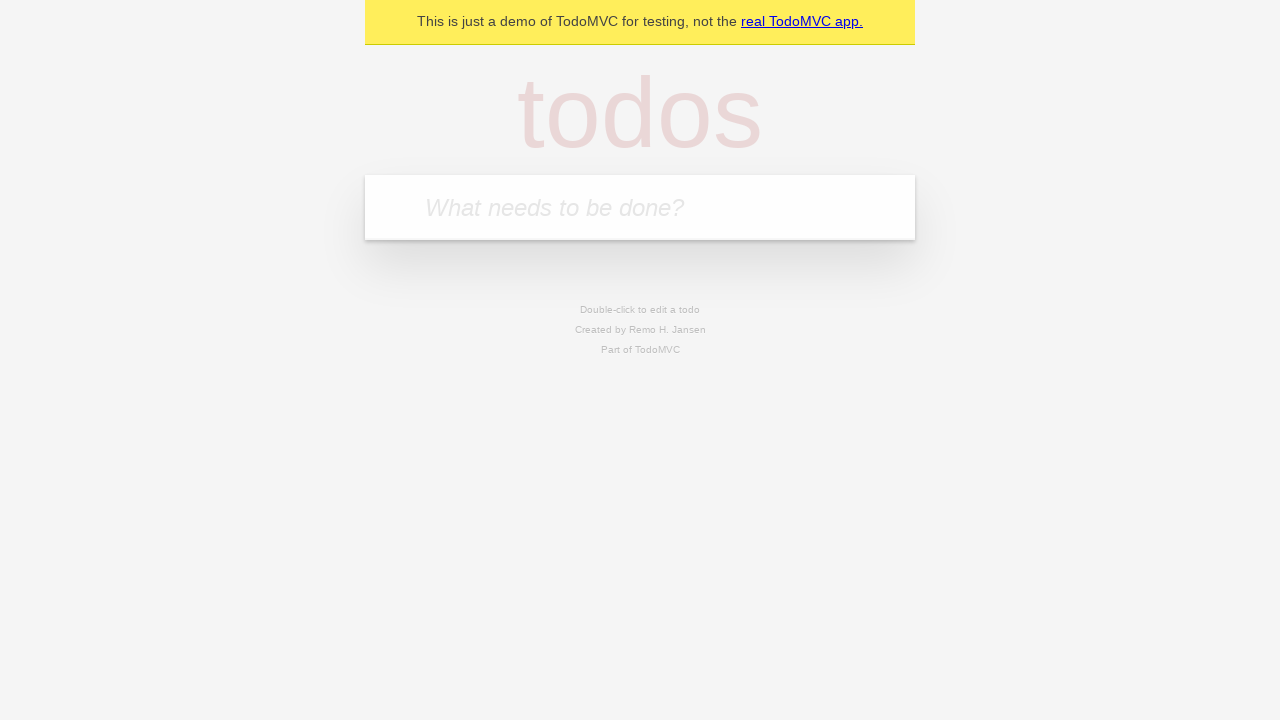

Filled in new todo item: 'Создать первый сценарий playwright' on internal:attr=[placeholder="What needs to be done?"i]
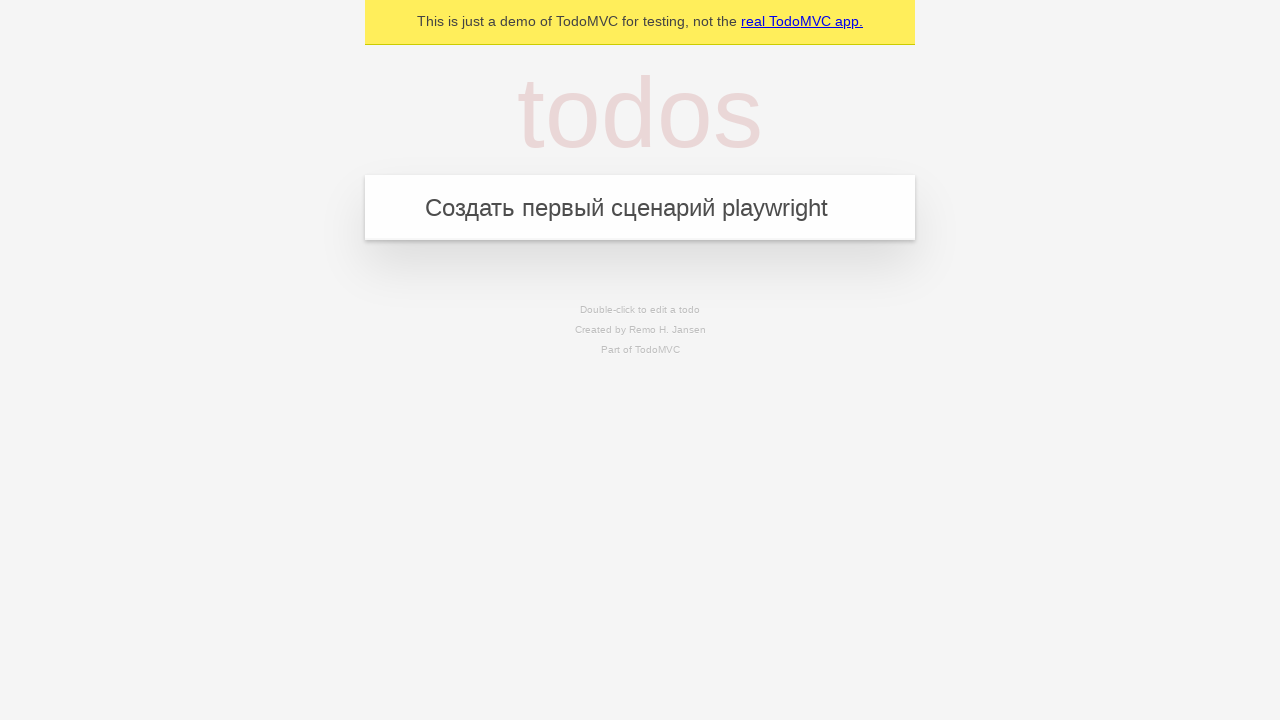

Pressed Enter to add the todo item on internal:attr=[placeholder="What needs to be done?"i]
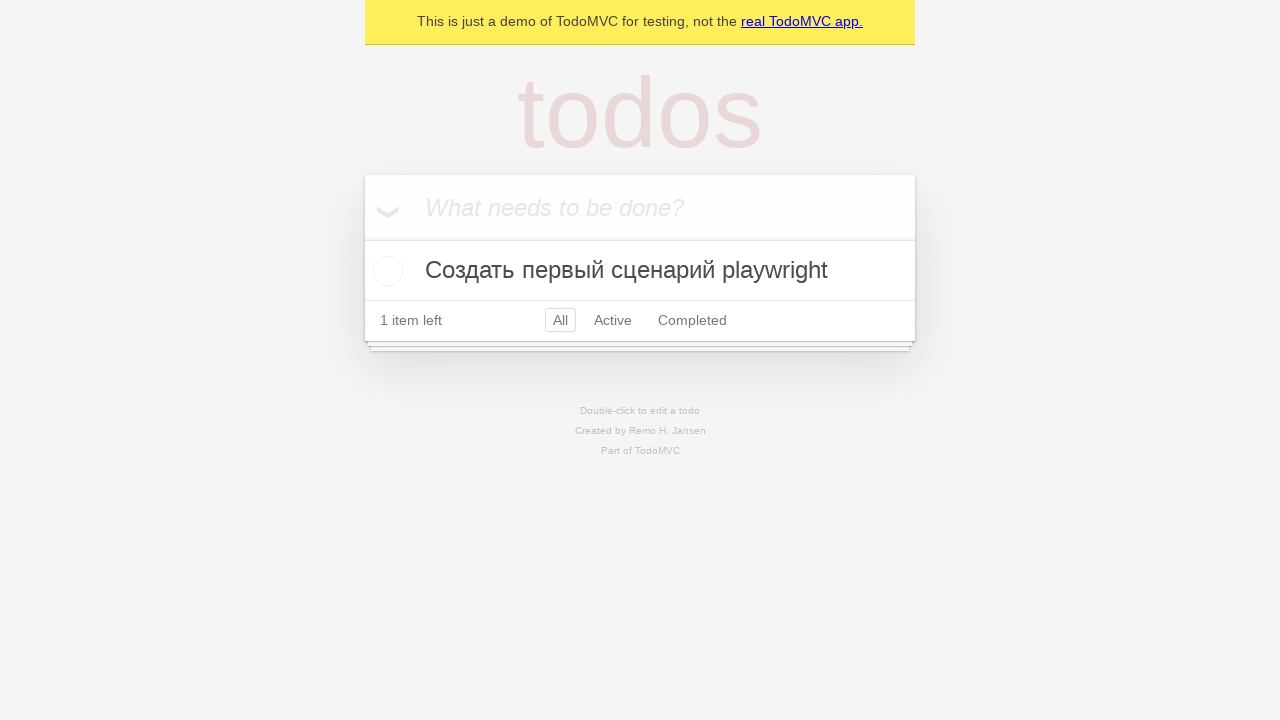

Marked the todo item as complete by checking the checkbox at (385, 271) on internal:role=checkbox[name="Toggle Todo"i]
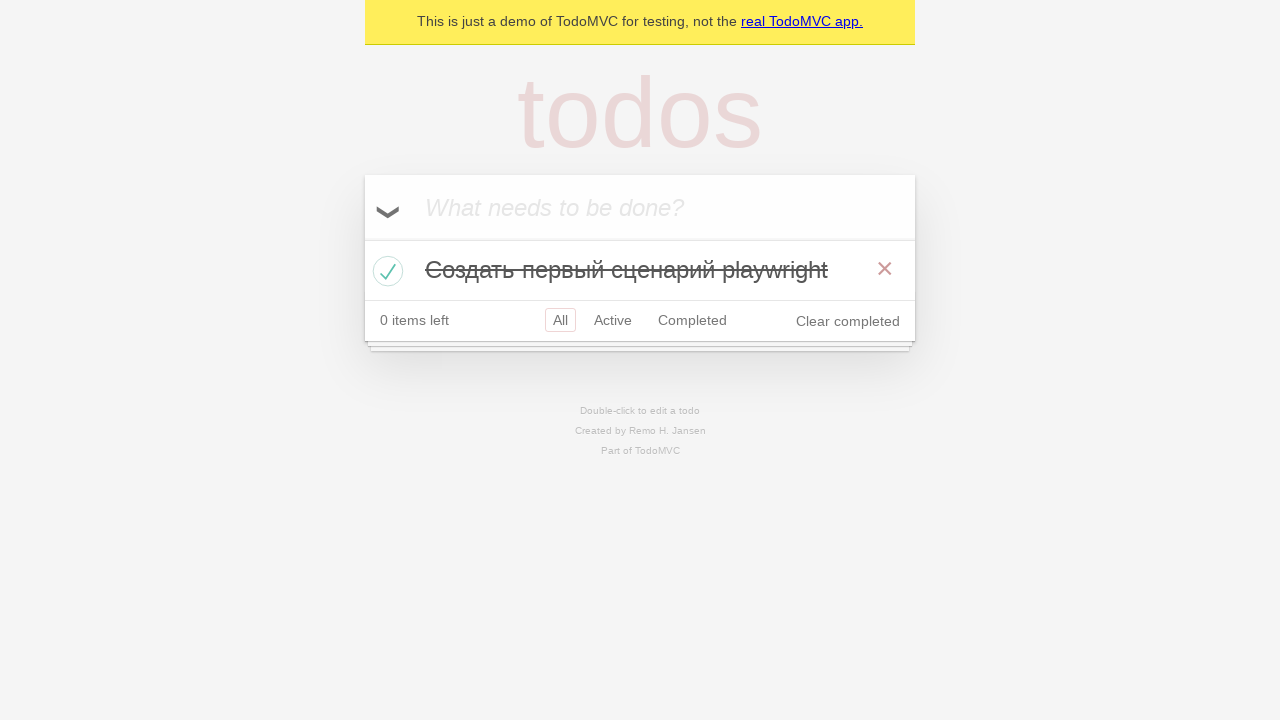

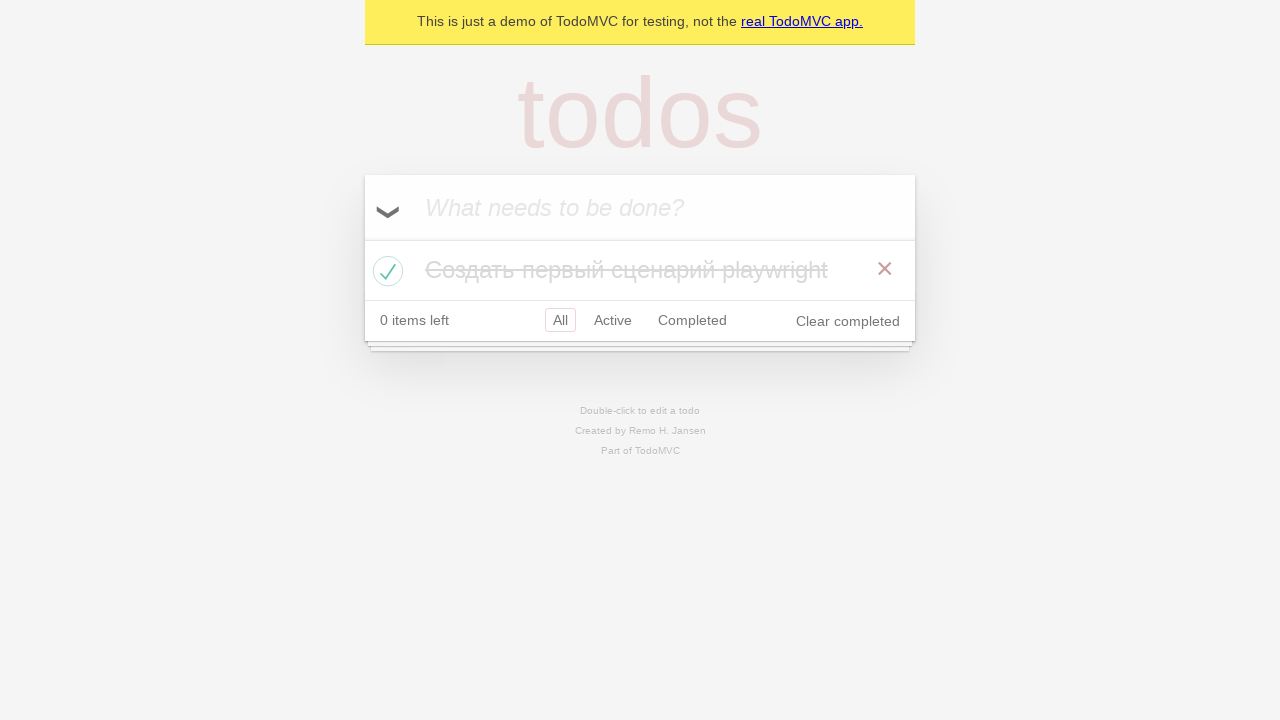